Tests JavaScript execution capability by navigating to Flipkart and scrolling down the page by 50 pixels using JavaScript executor.

Starting URL: https://www.flipkart.com/

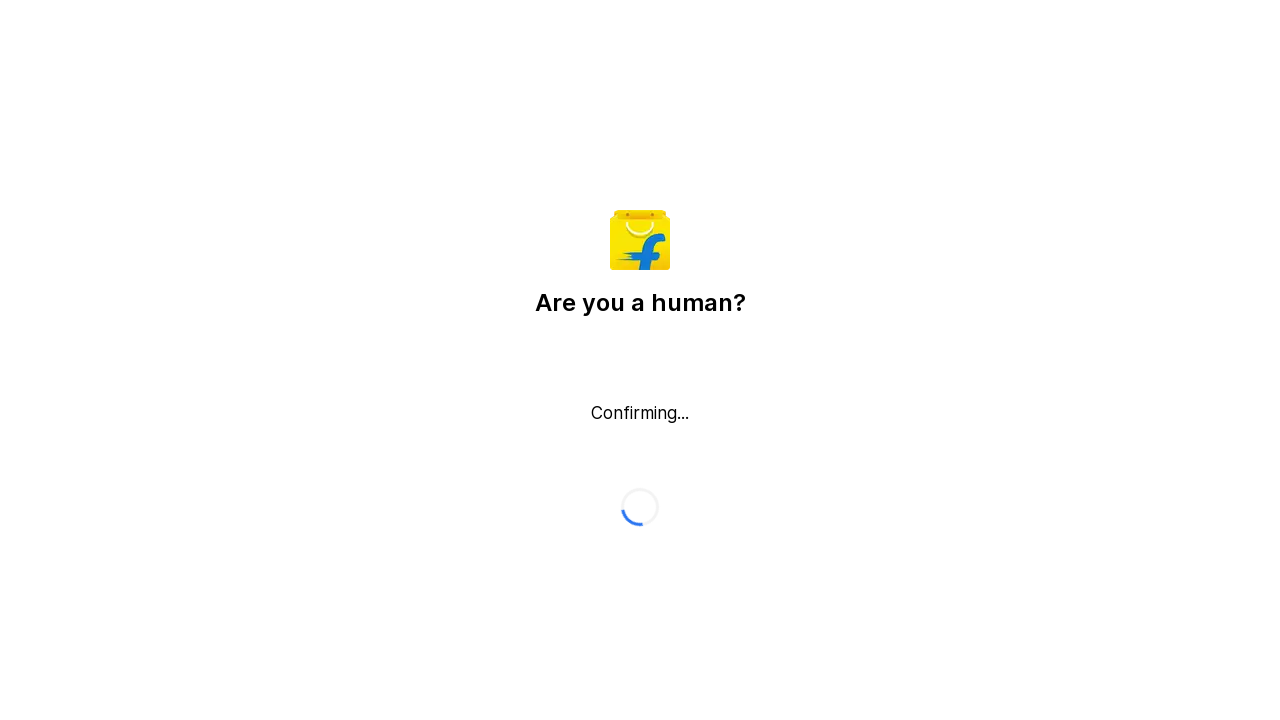

Navigated to Flipkart homepage
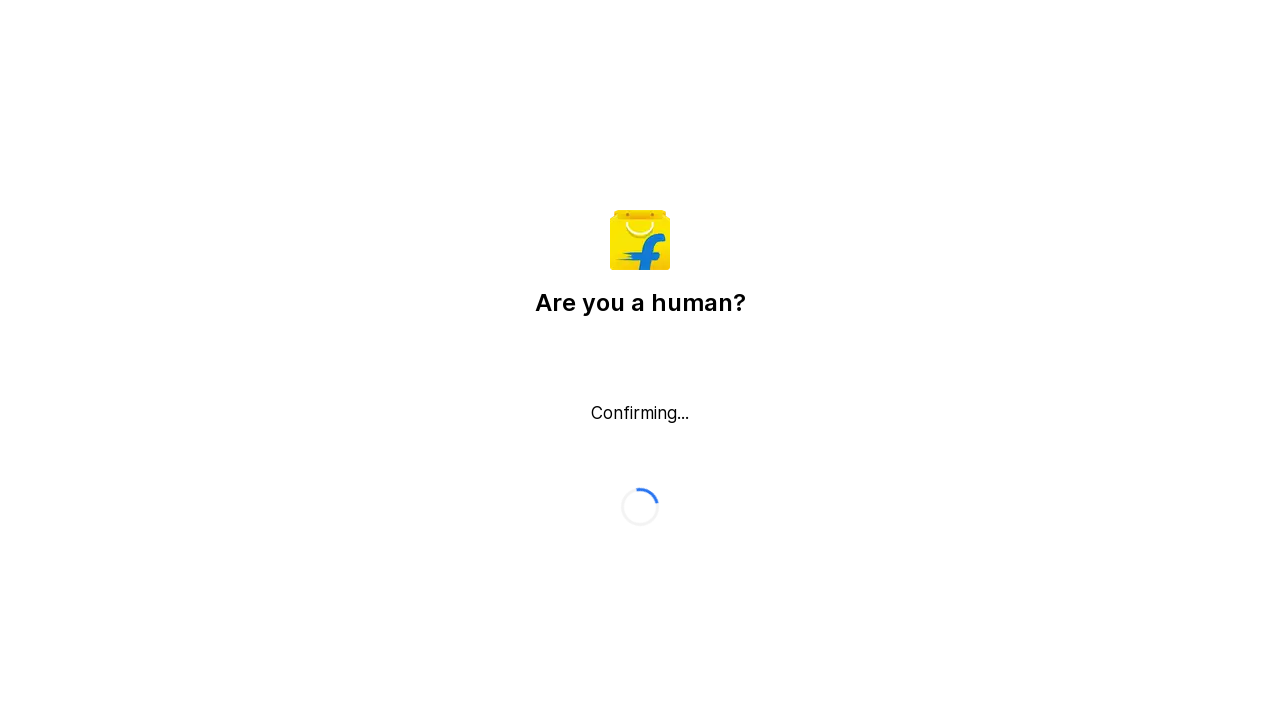

Scrolled down the page by 50 pixels using JavaScript executor
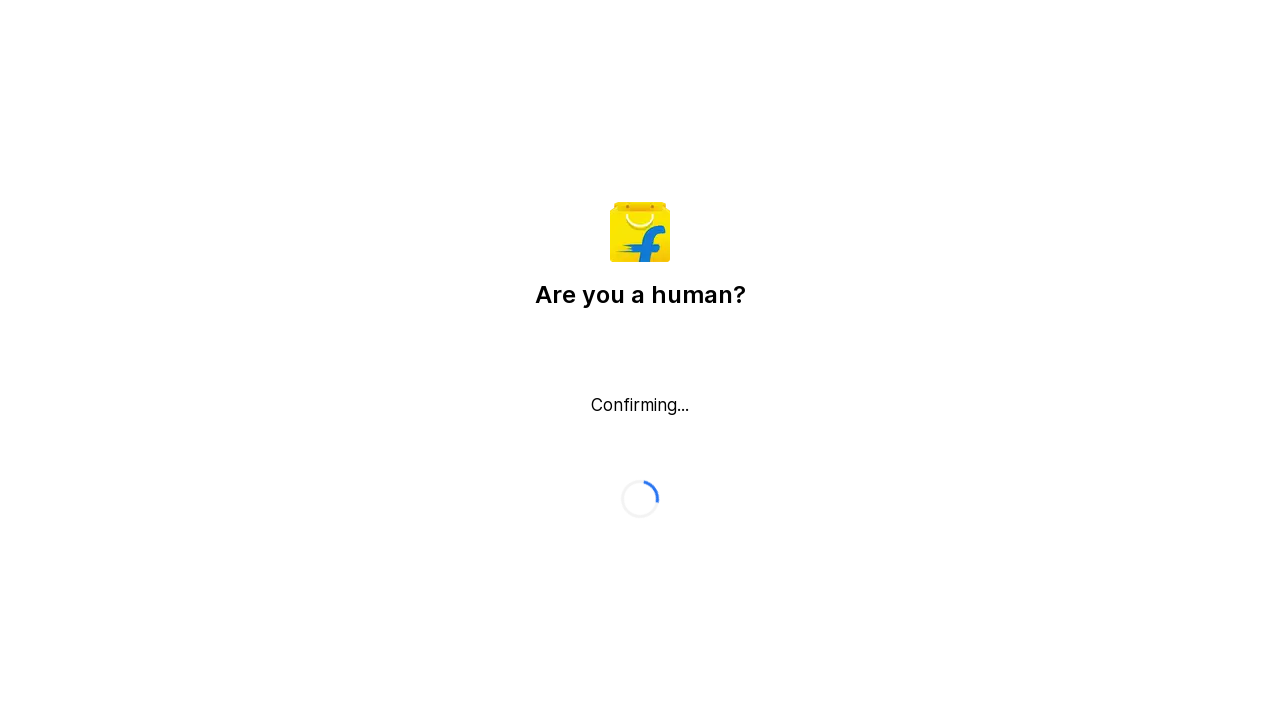

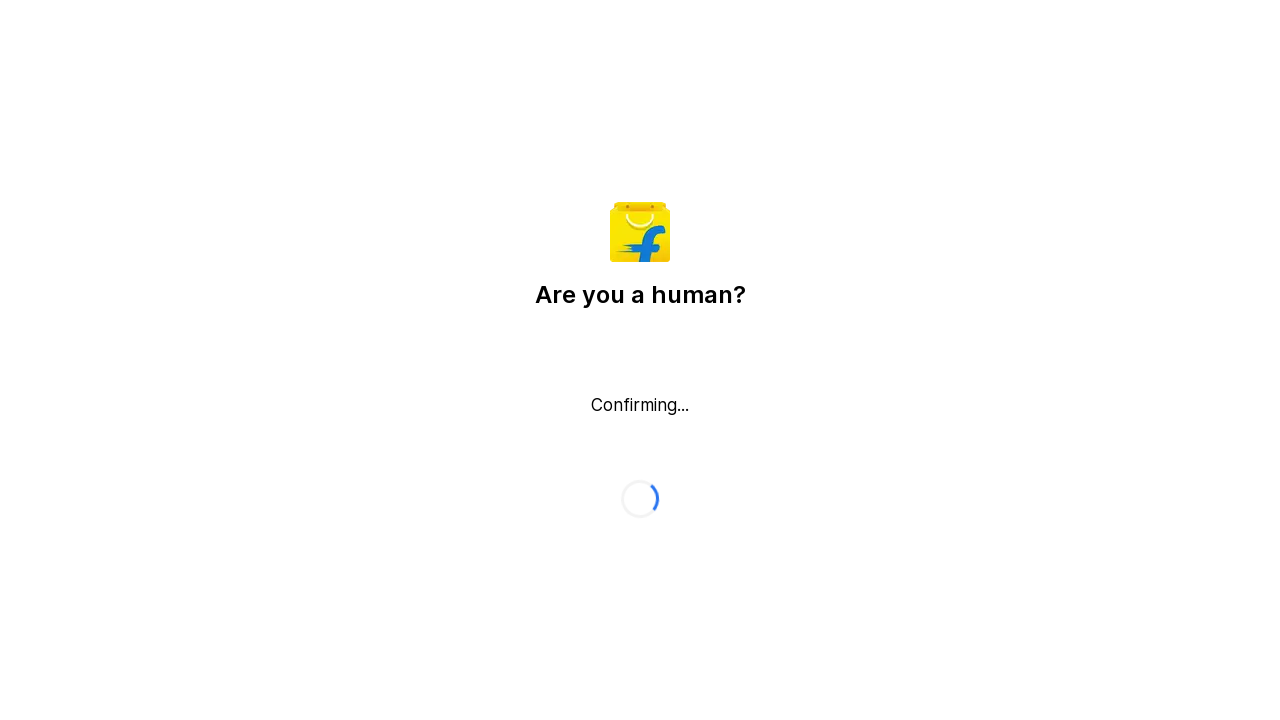